Navigates to Top Lists, selects Top Rated, and verifies Shakespeare language appears in the rankings.

Starting URL: http://www.99-bottles-of-beer.net/

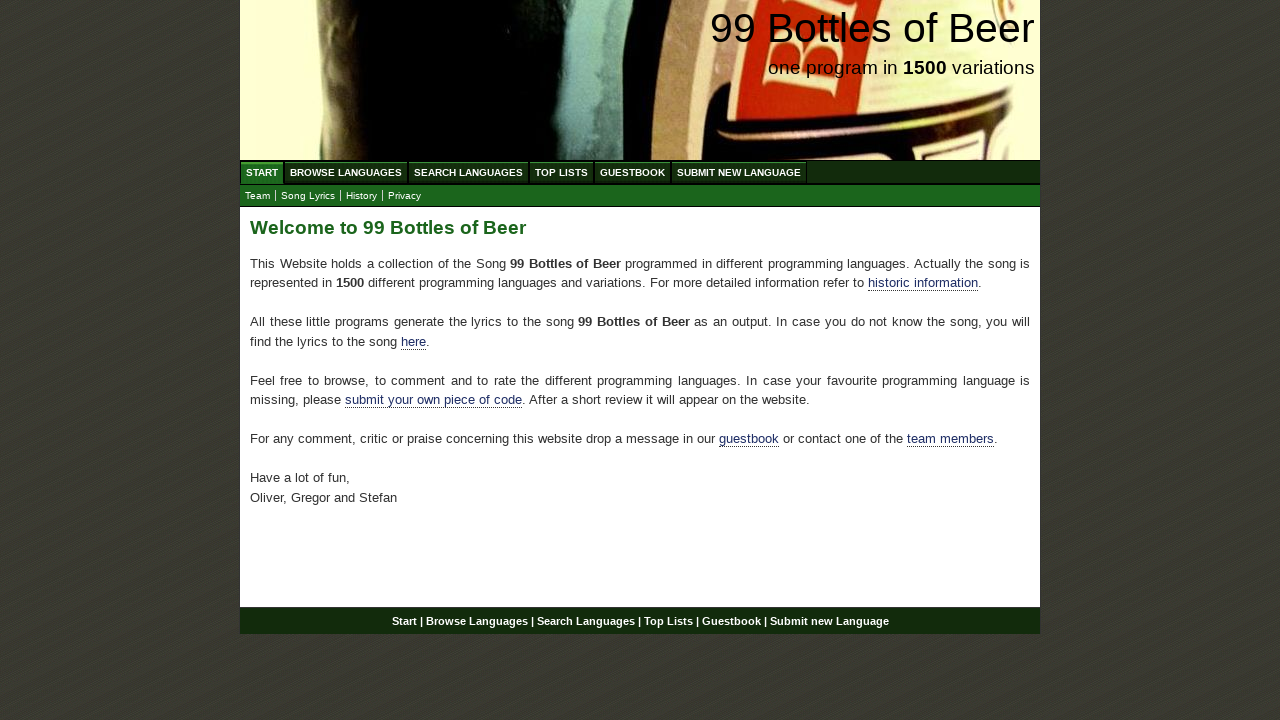

Clicked on Top Lists menu at (562, 172) on a[href='/toplist.html']
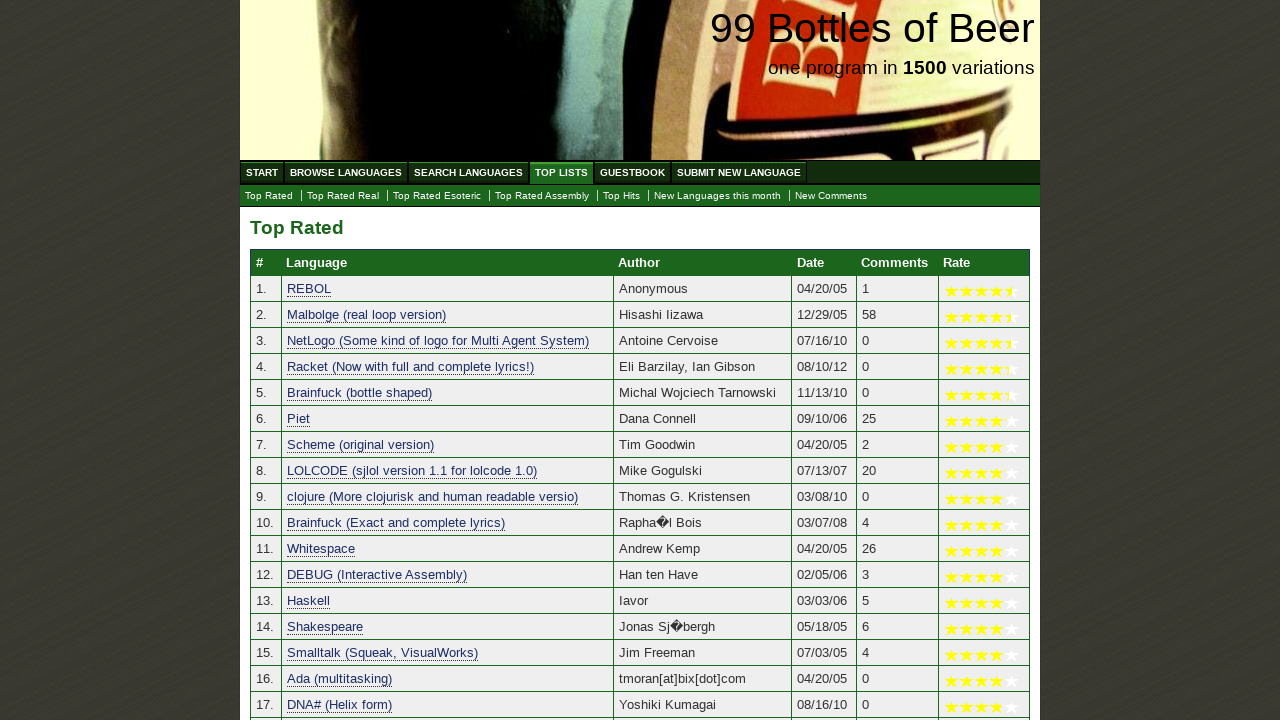

Clicked on Top Rated link at (269, 196) on a[href='./toplist.html']
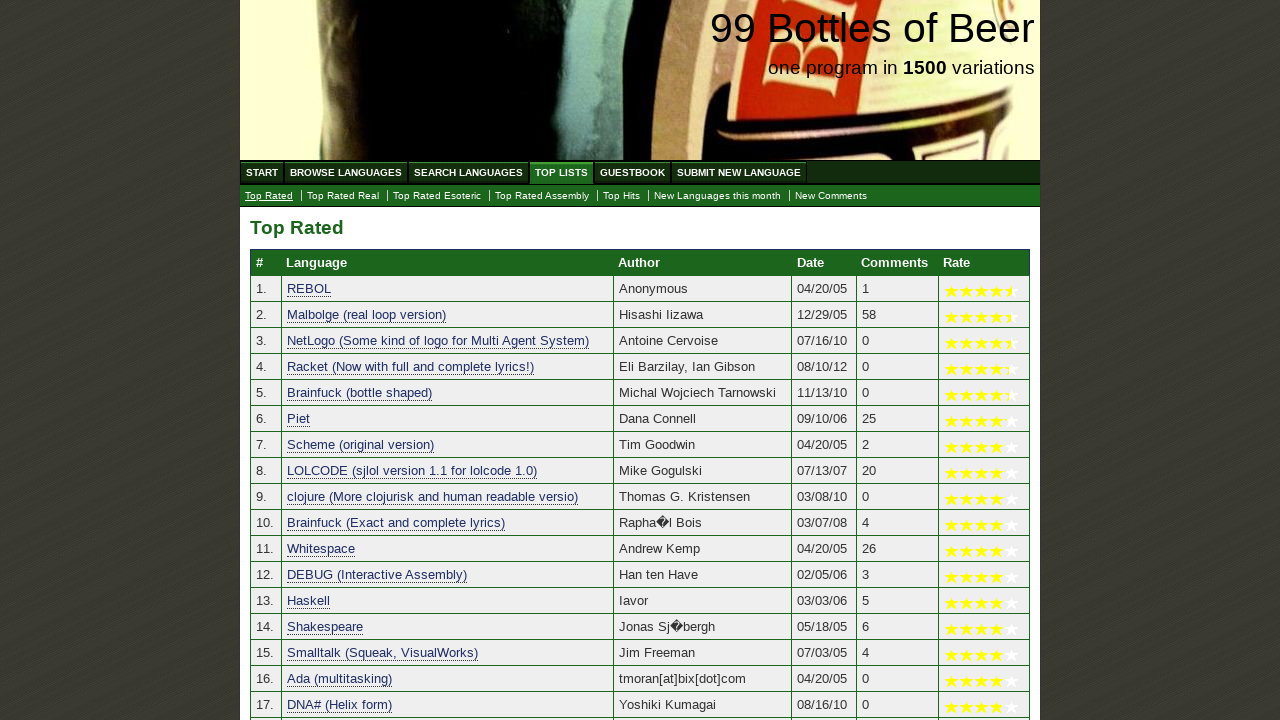

Shakespeare link appeared in Top Rated rankings
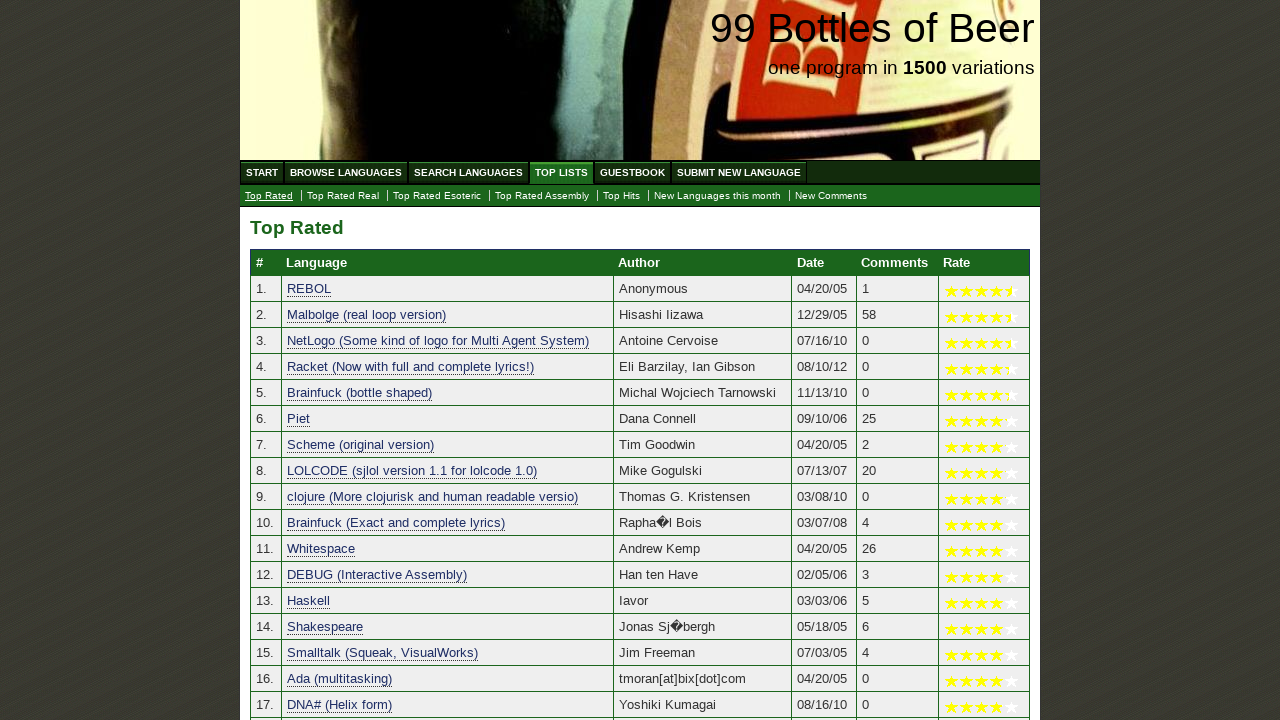

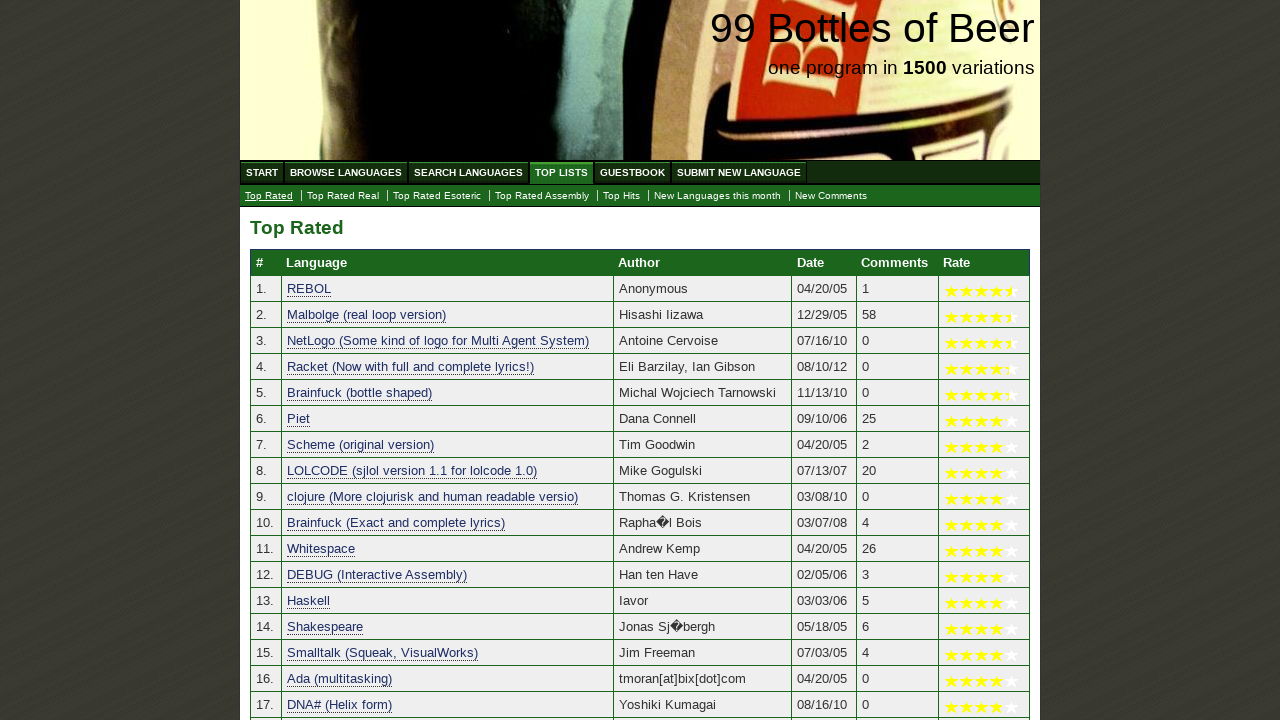